Tests checkbox functionality by locating two checkboxes and clicking each one if it is not already selected, ensuring both checkboxes end up in a selected state.

Starting URL: https://the-internet.herokuapp.com/checkboxes

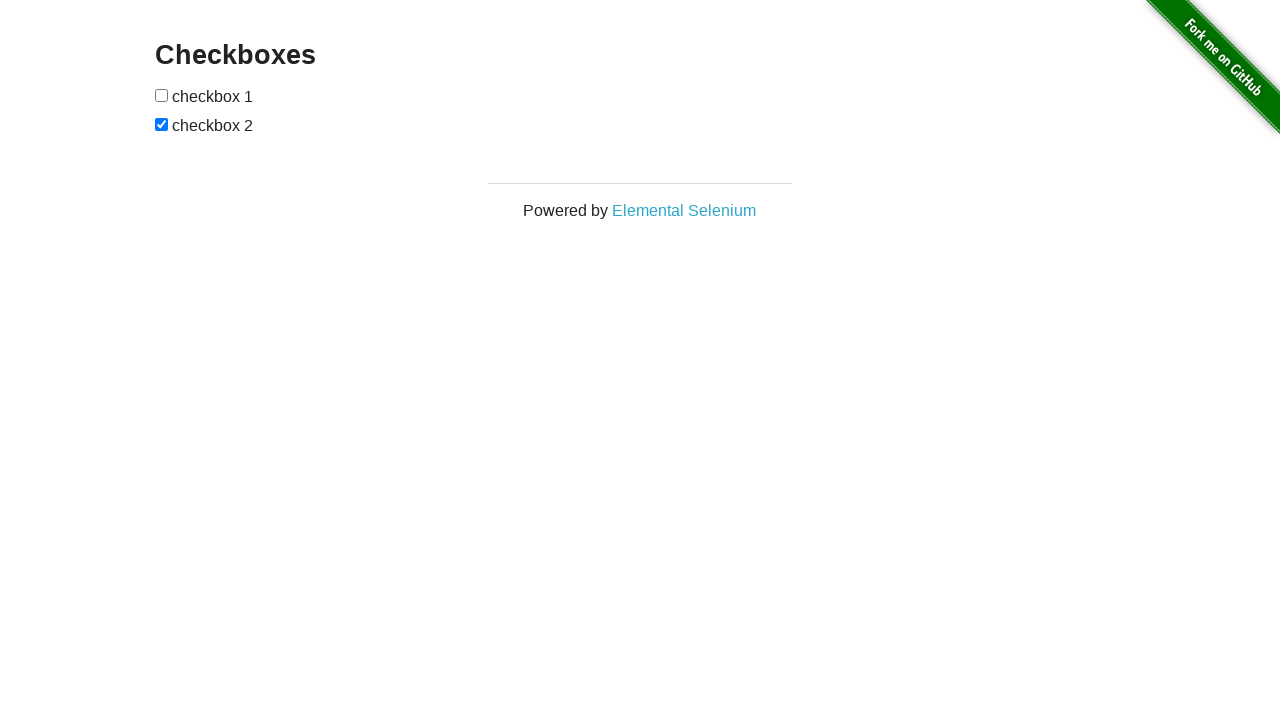

Located first checkbox element
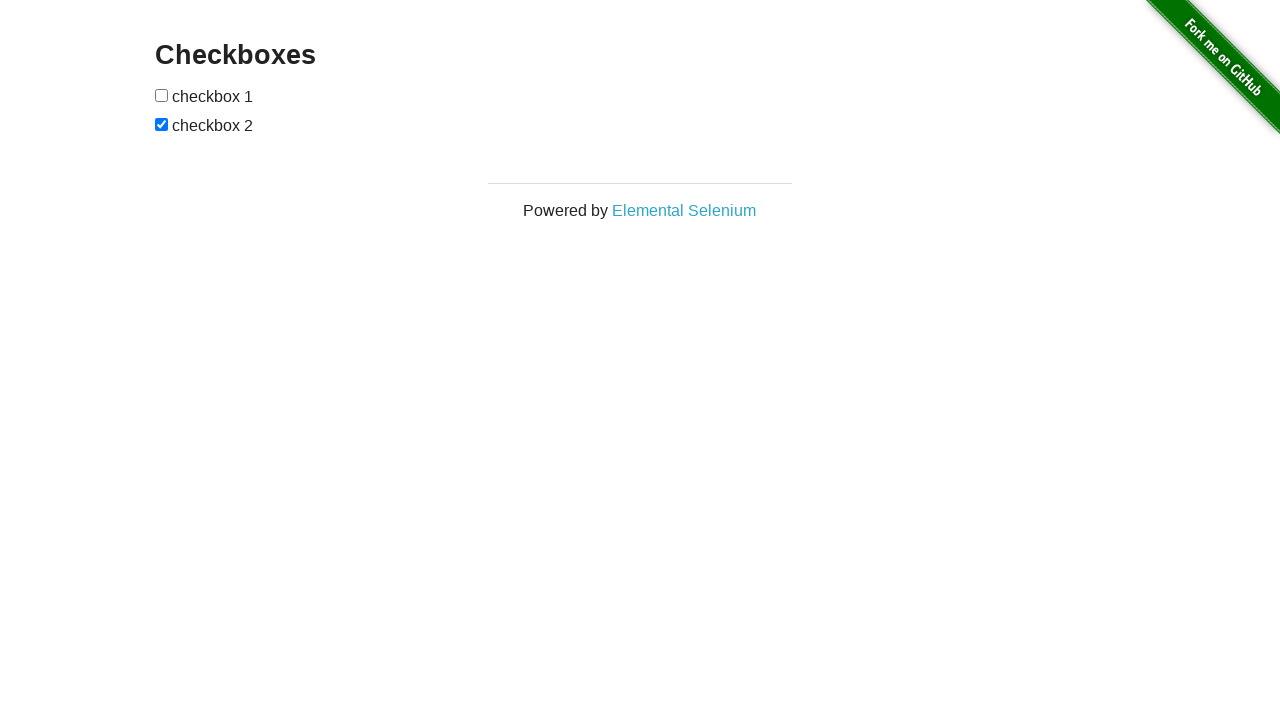

Located second checkbox element
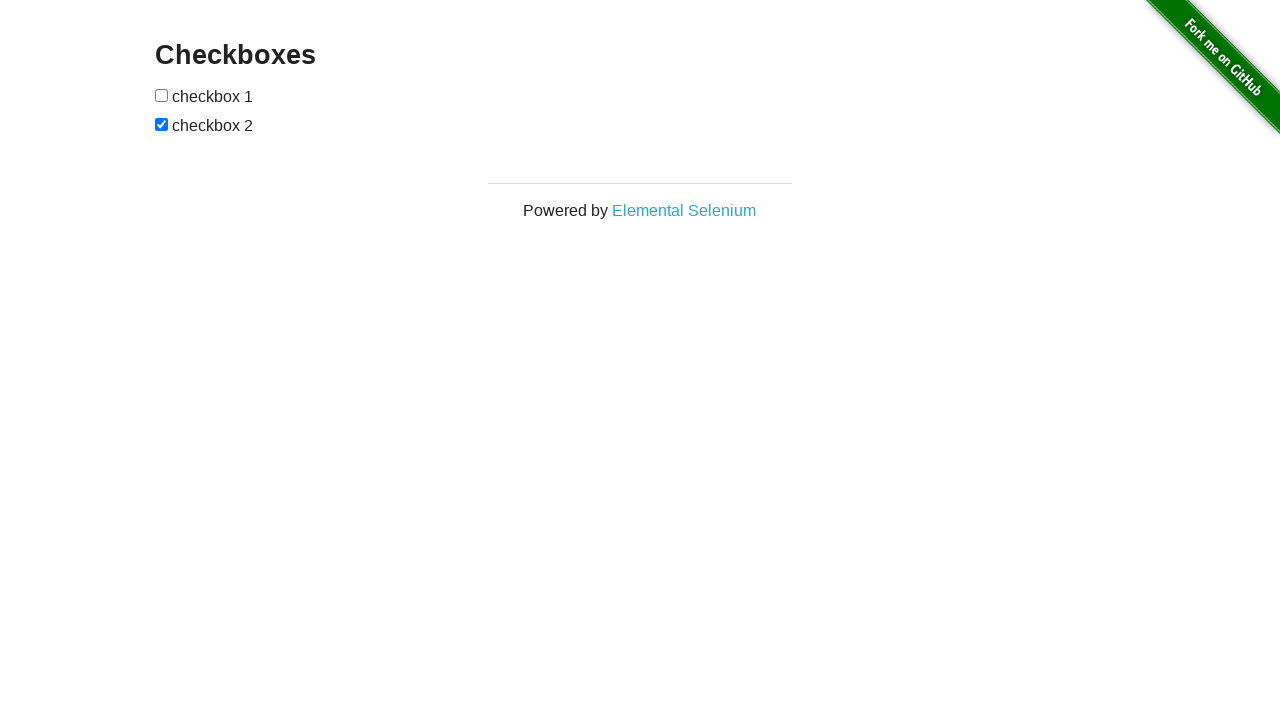

Checked if first checkbox is selected
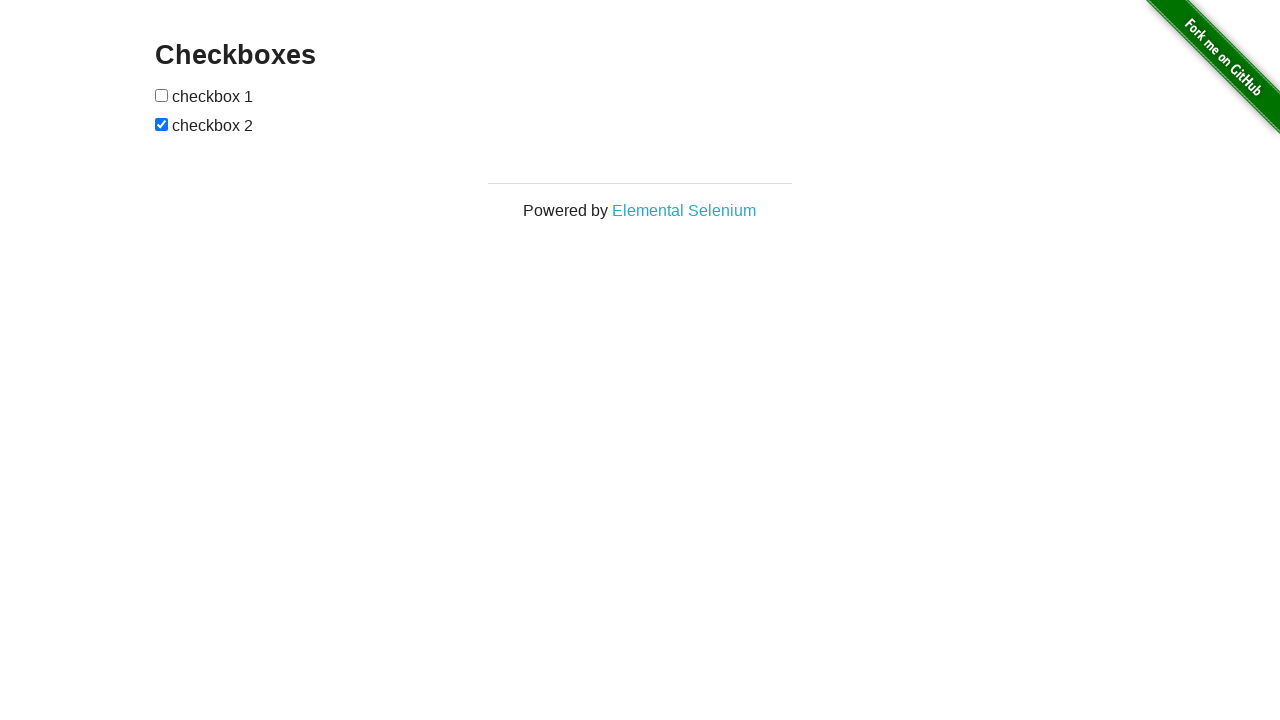

Clicked first checkbox to select it at (162, 95) on (//*[@type='checkbox'])[1]
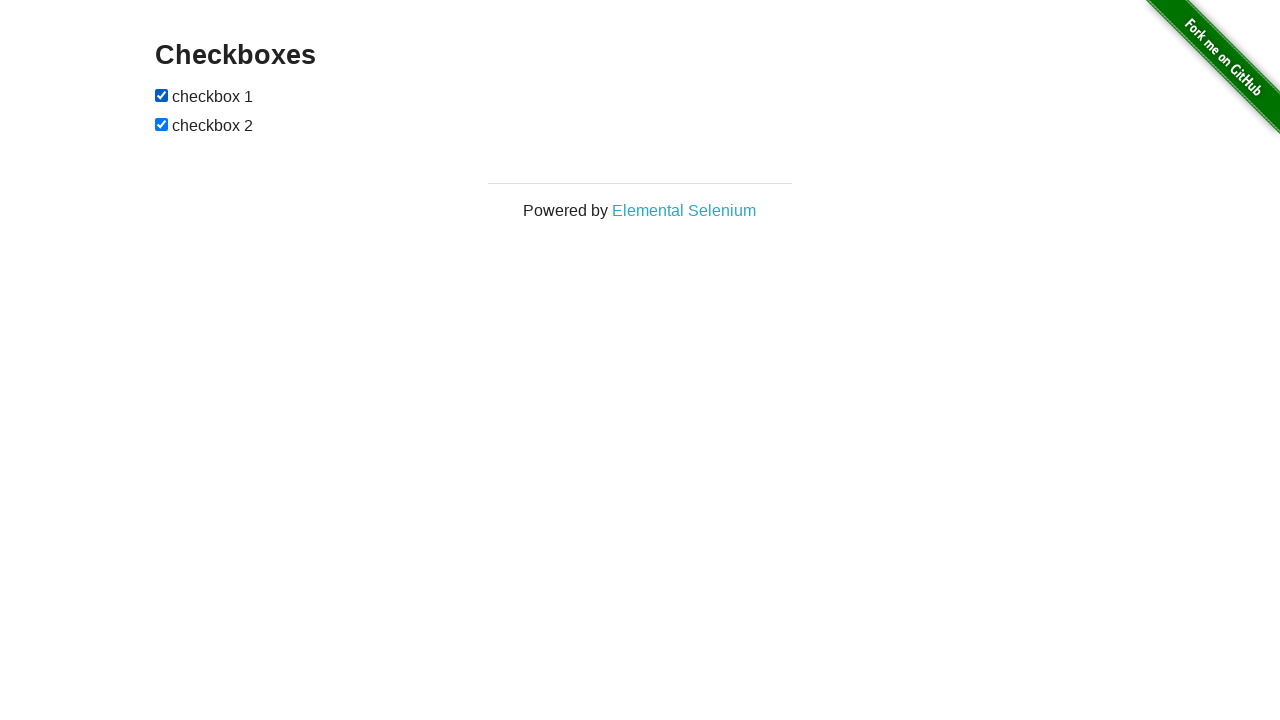

Second checkbox is already selected
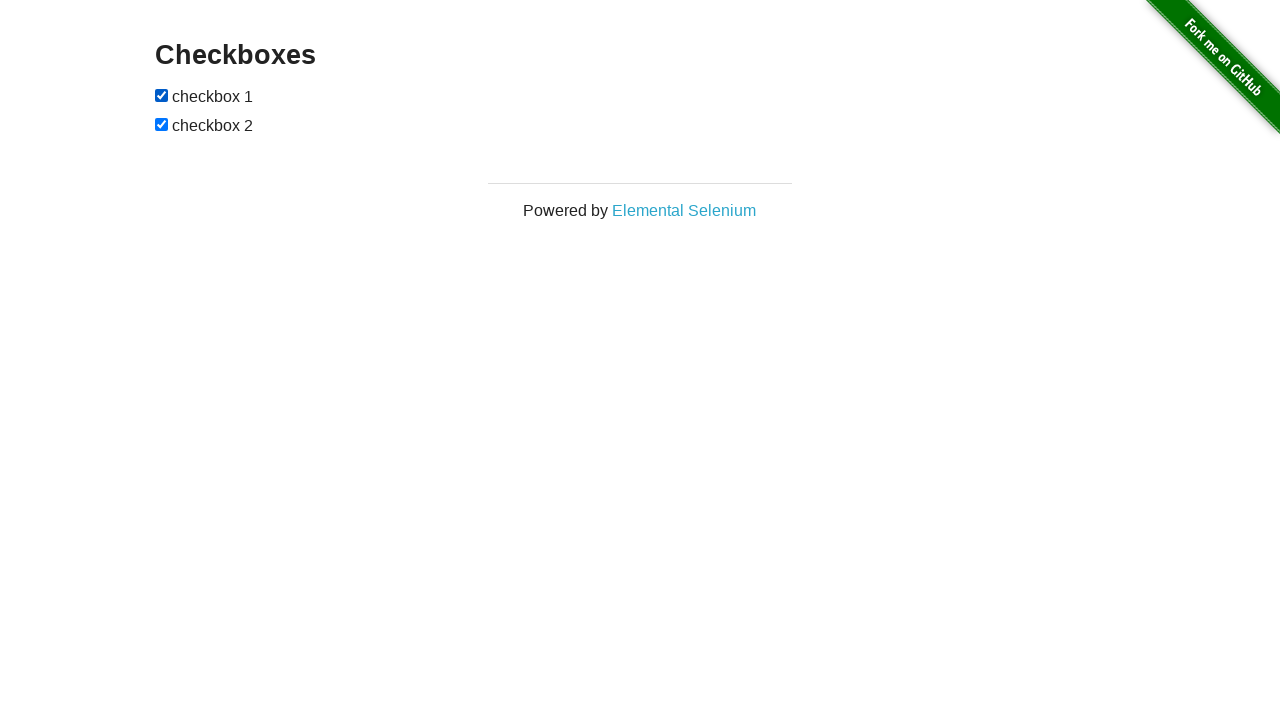

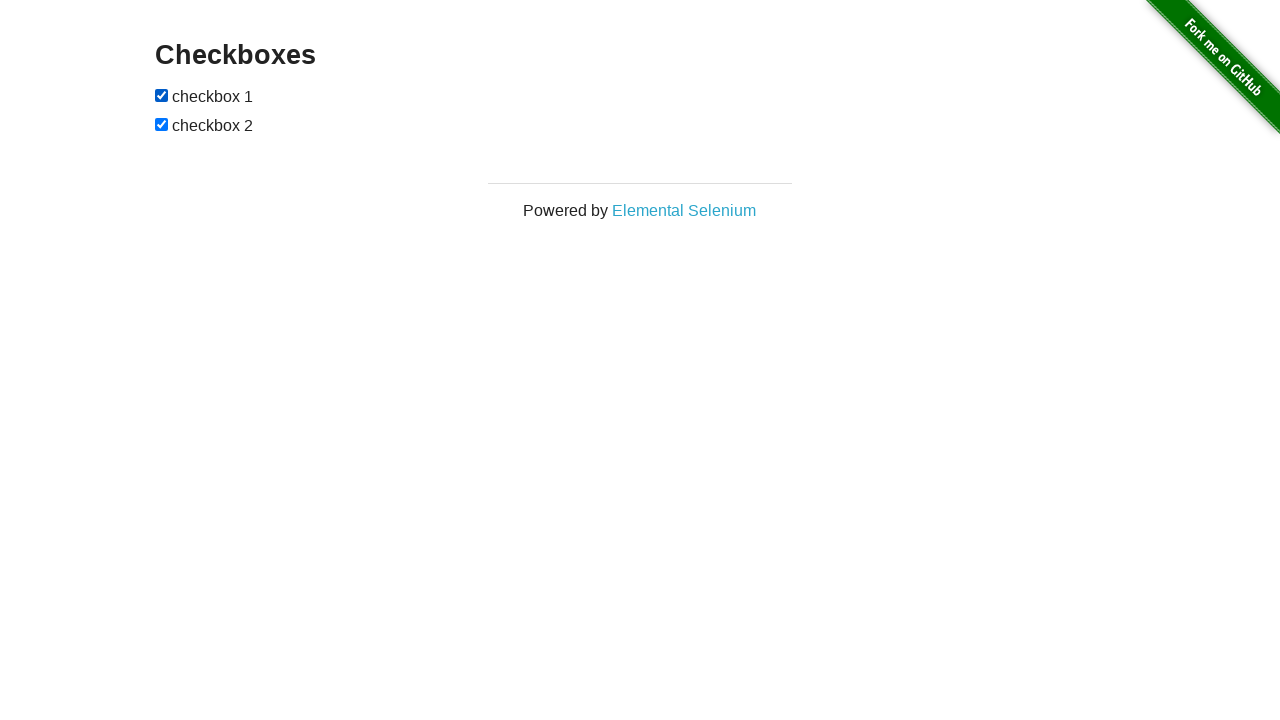